Tests multi-select dropdown functionality by selecting options using visible text, index, and value, then deselecting options and verifying selections.

Starting URL: https://training-support.net/webelements/selects

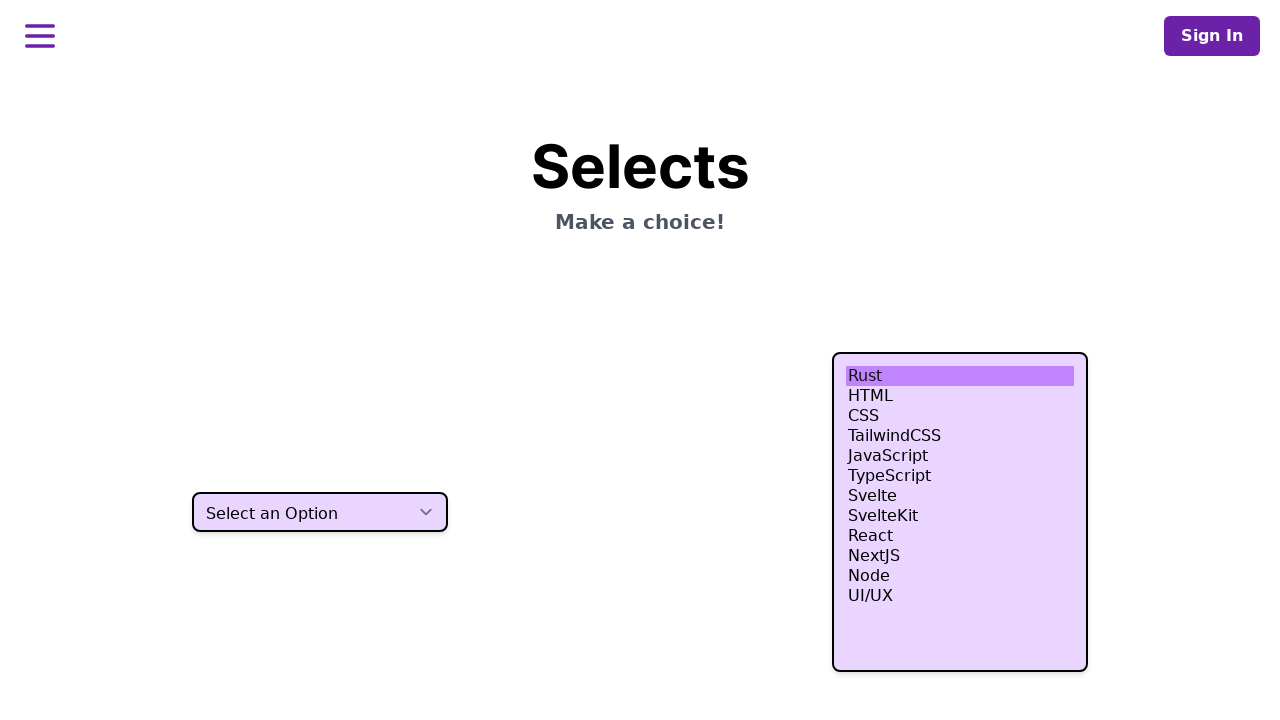

Multi-select dropdown became visible
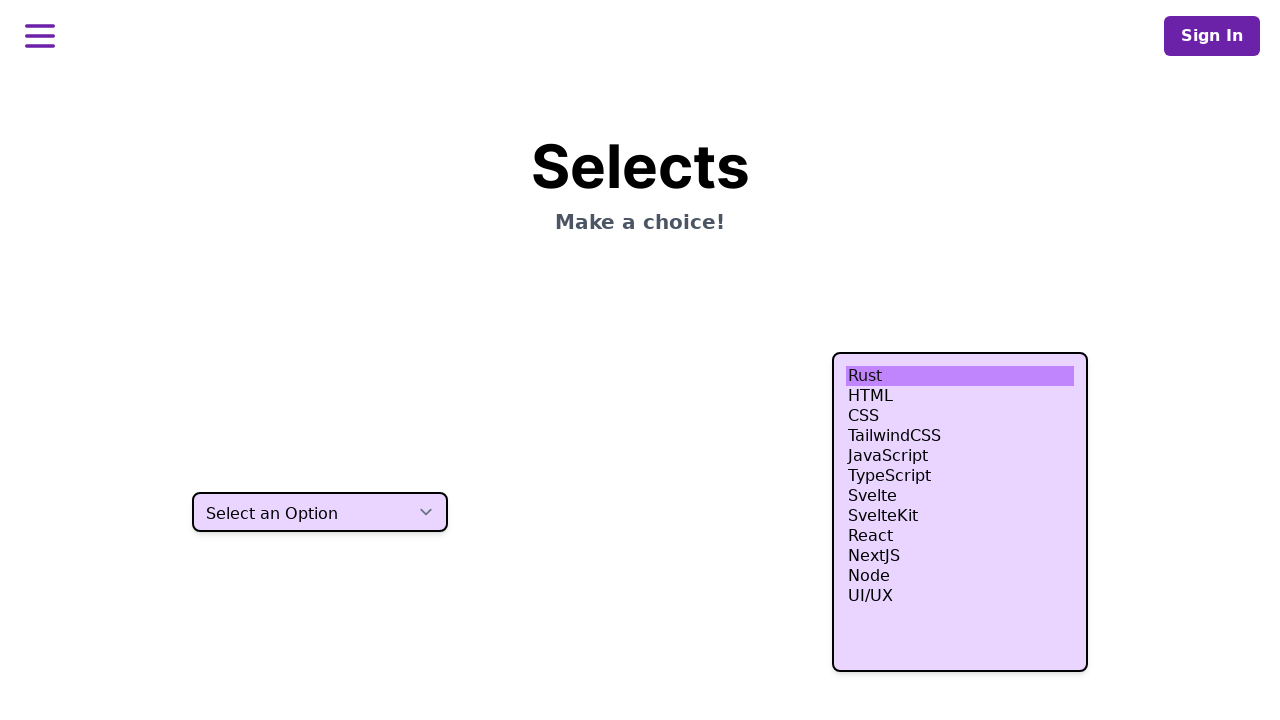

Located multi-select dropdown element
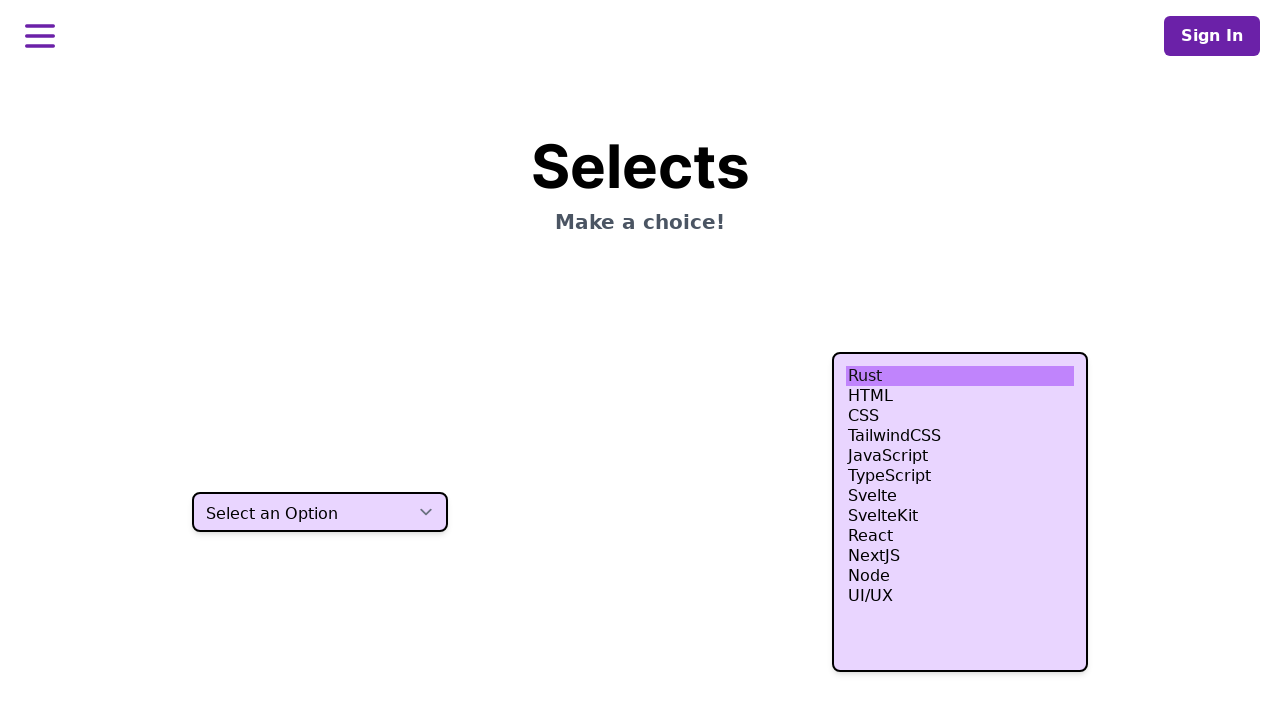

Selected 'HTML' option using visible text on select.h-80
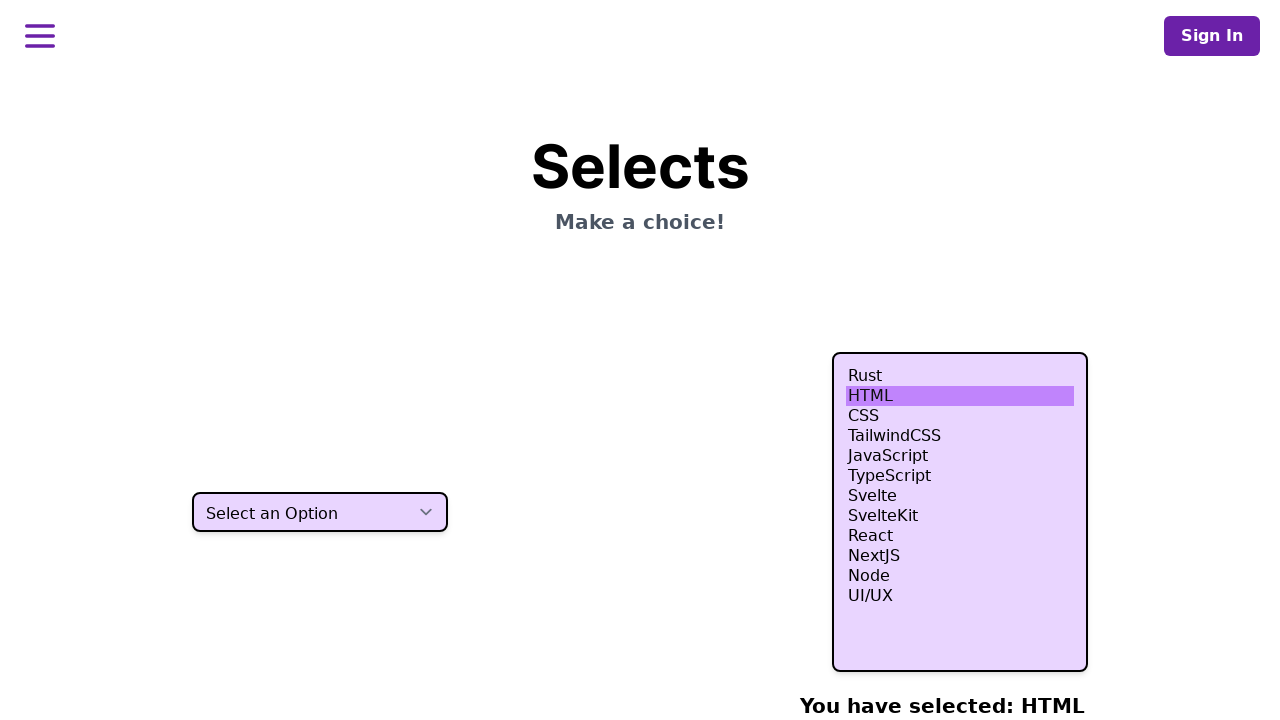

Selected 4th option (index 3) on select.h-80
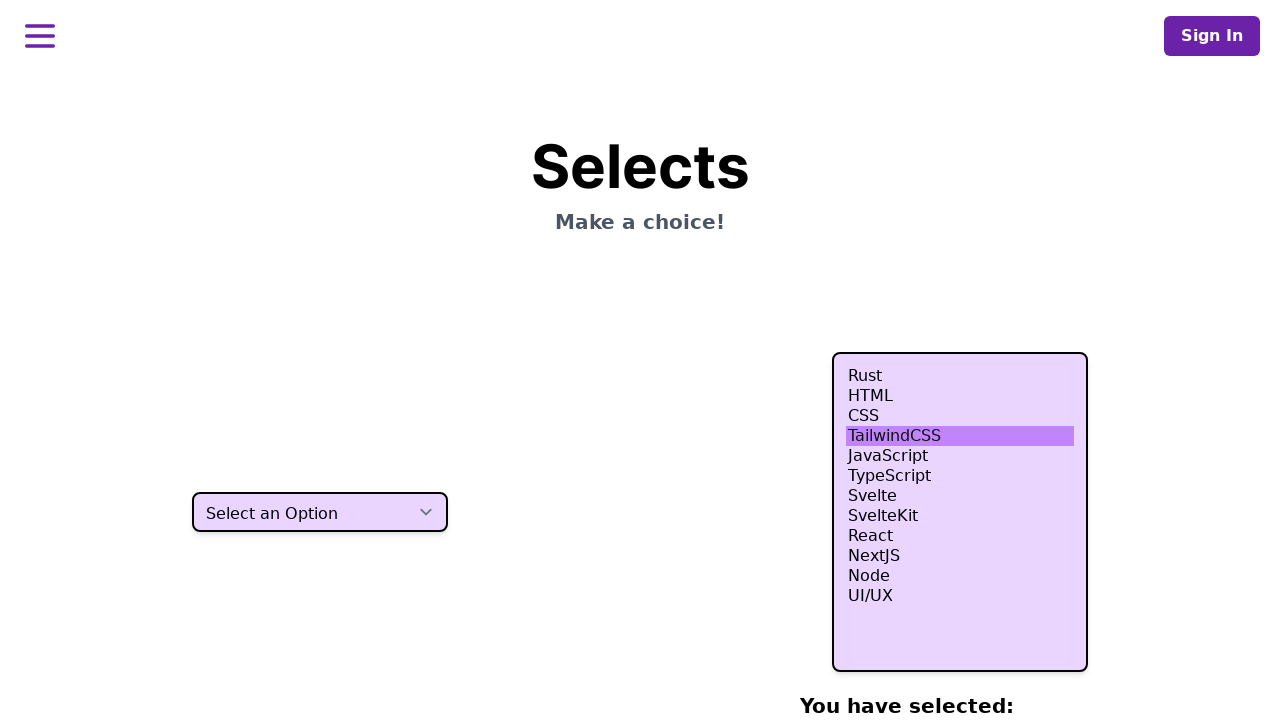

Selected 5th option (index 4) on select.h-80
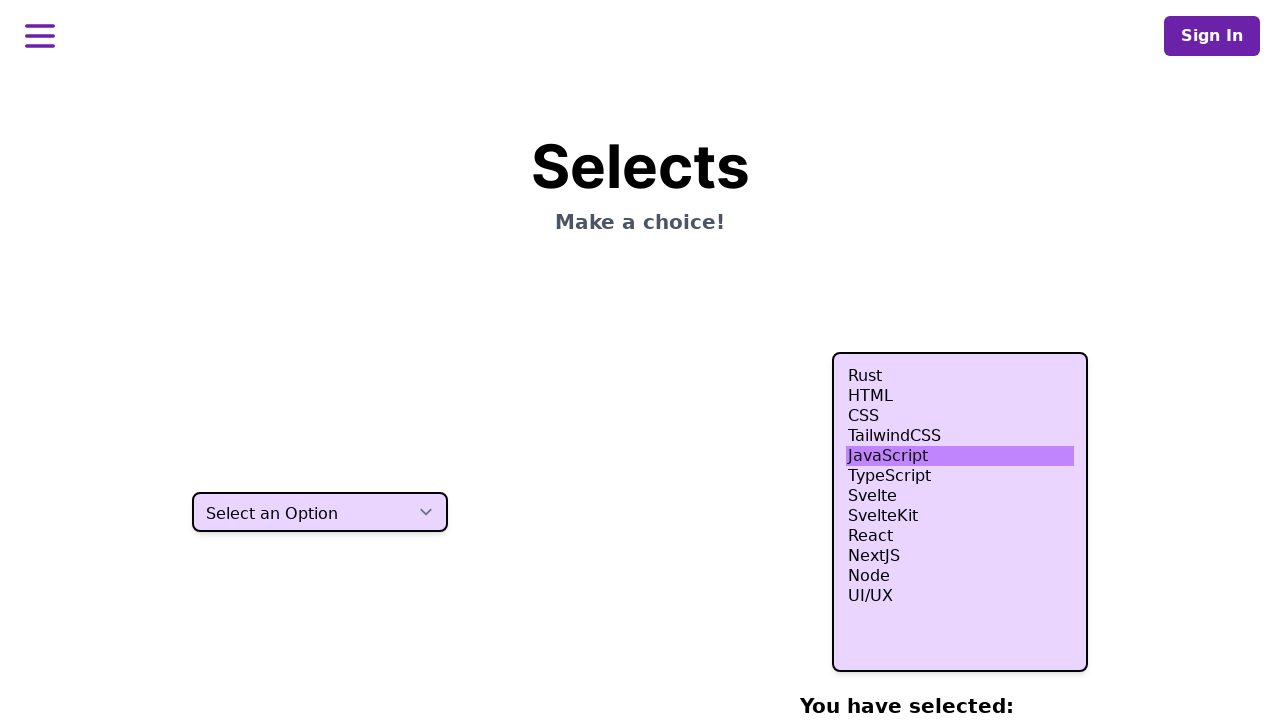

Selected 6th option (index 5) on select.h-80
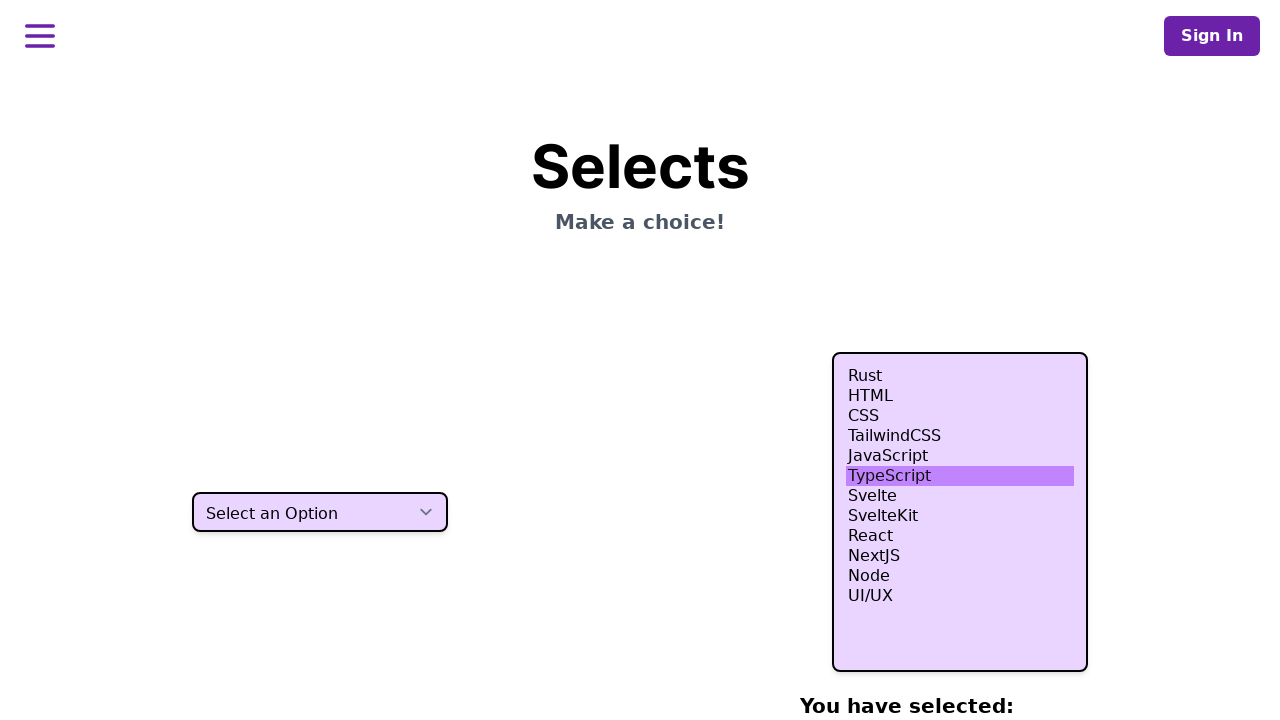

Selected 'Node' option using value 'nodejs' on select.h-80
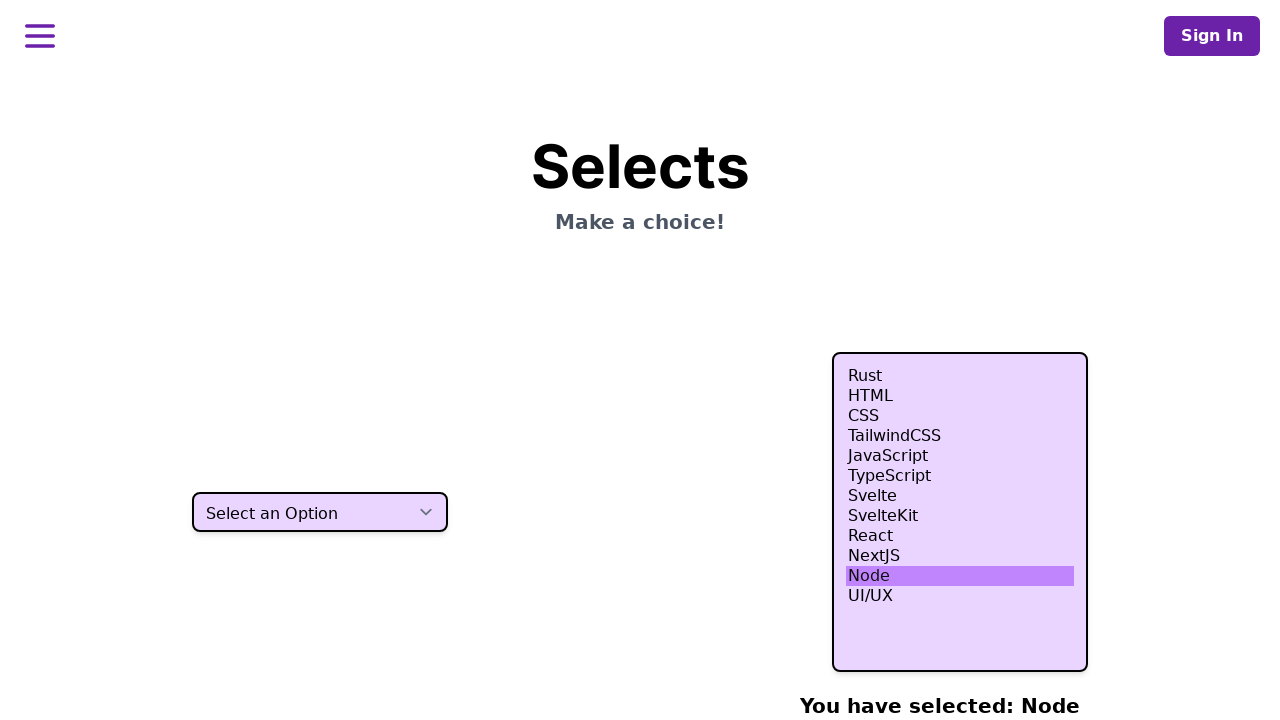

Verified Node option element exists
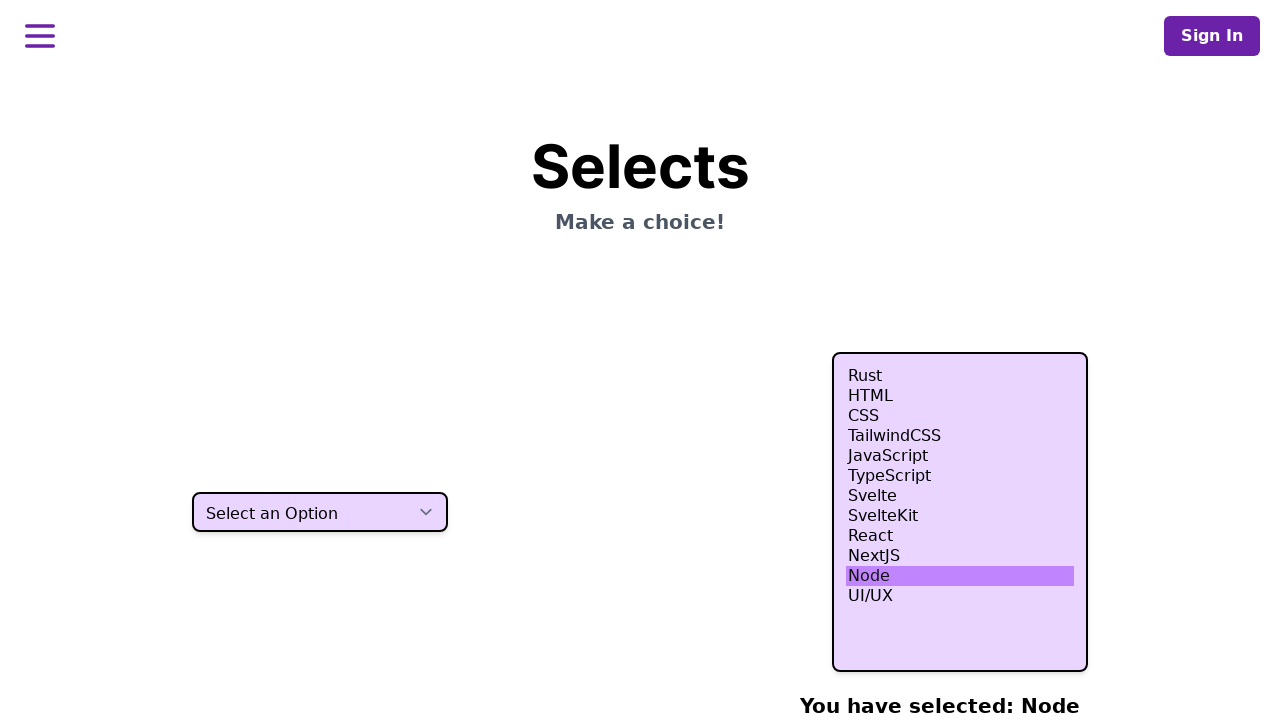

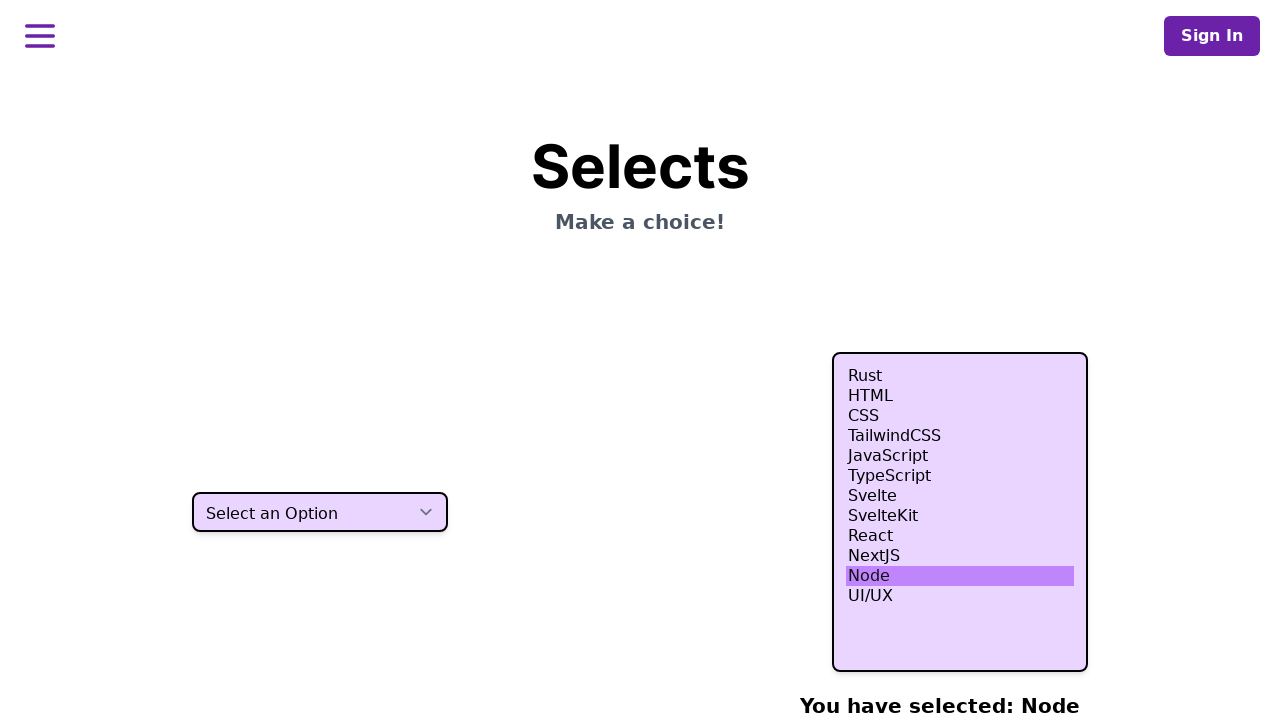